Tests prompt alert functionality by triggering an alert, entering text into the prompt, dismissing it, and verifying the result message

Starting URL: https://www.leafground.com/alert.xhtml

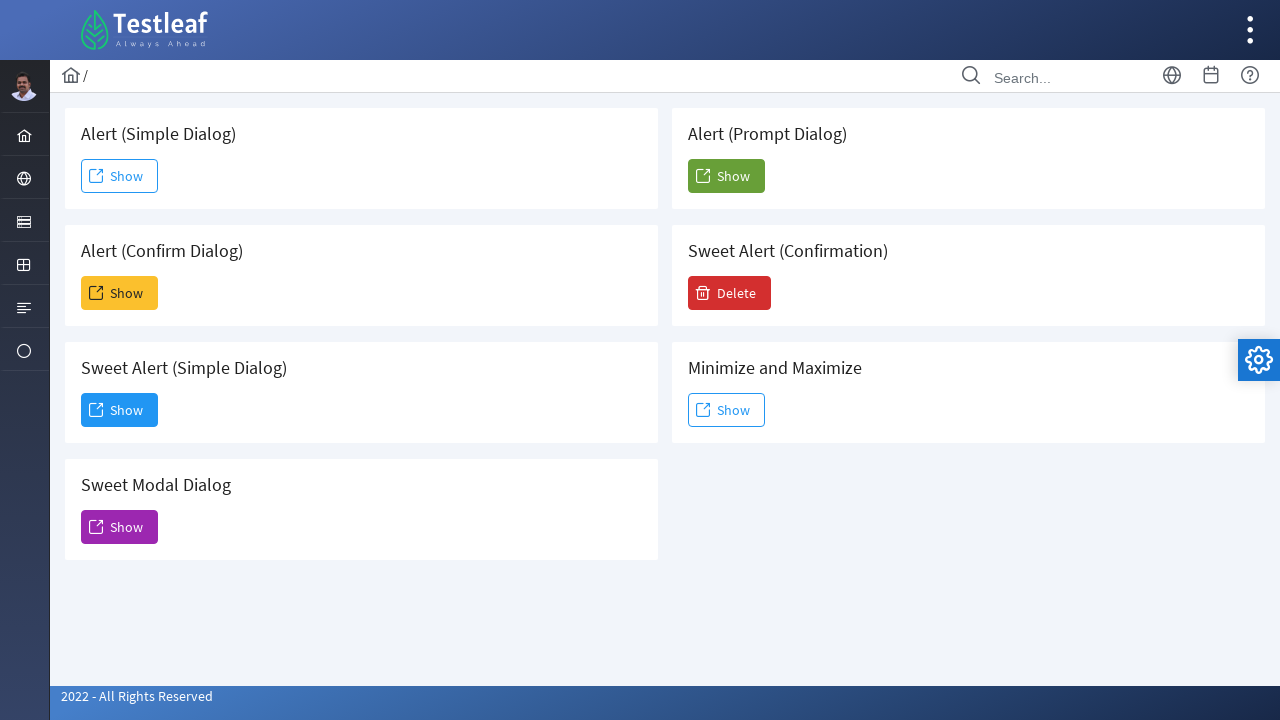

Clicked 'Show' button to trigger prompt alert at (726, 176) on (//span[text()='Show'])[5]
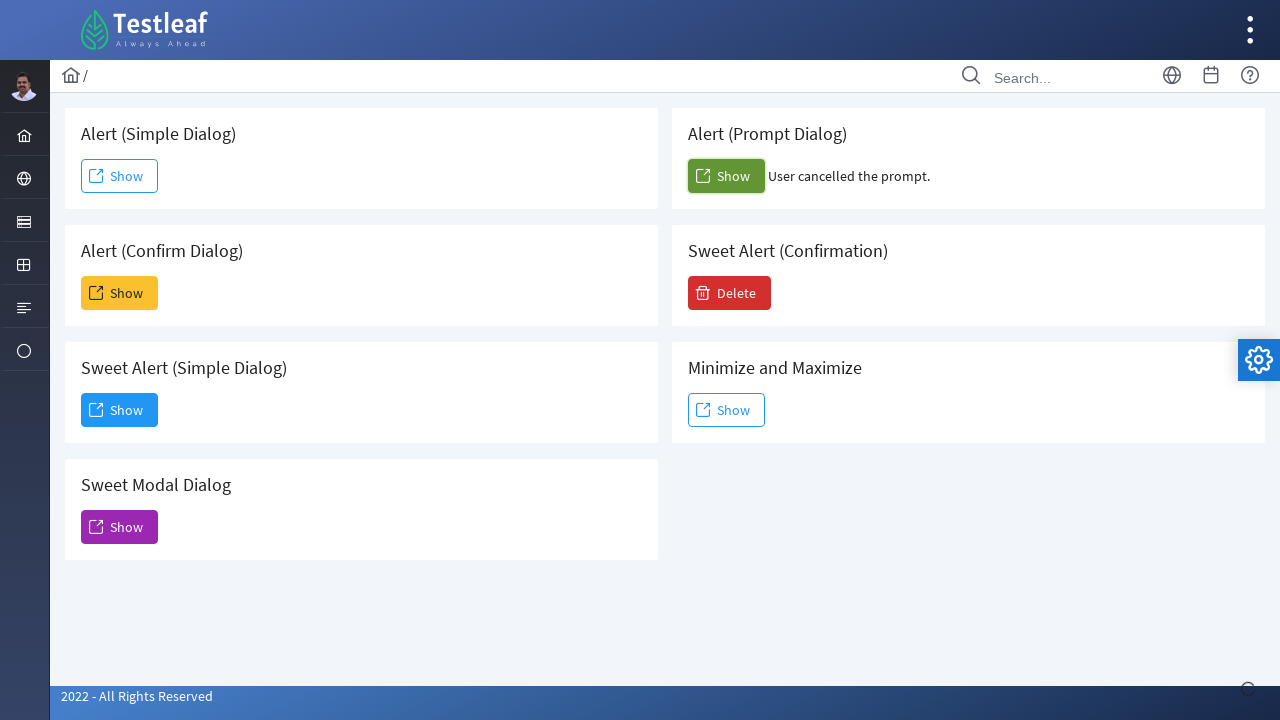

Set up initial dialog handler to dismiss
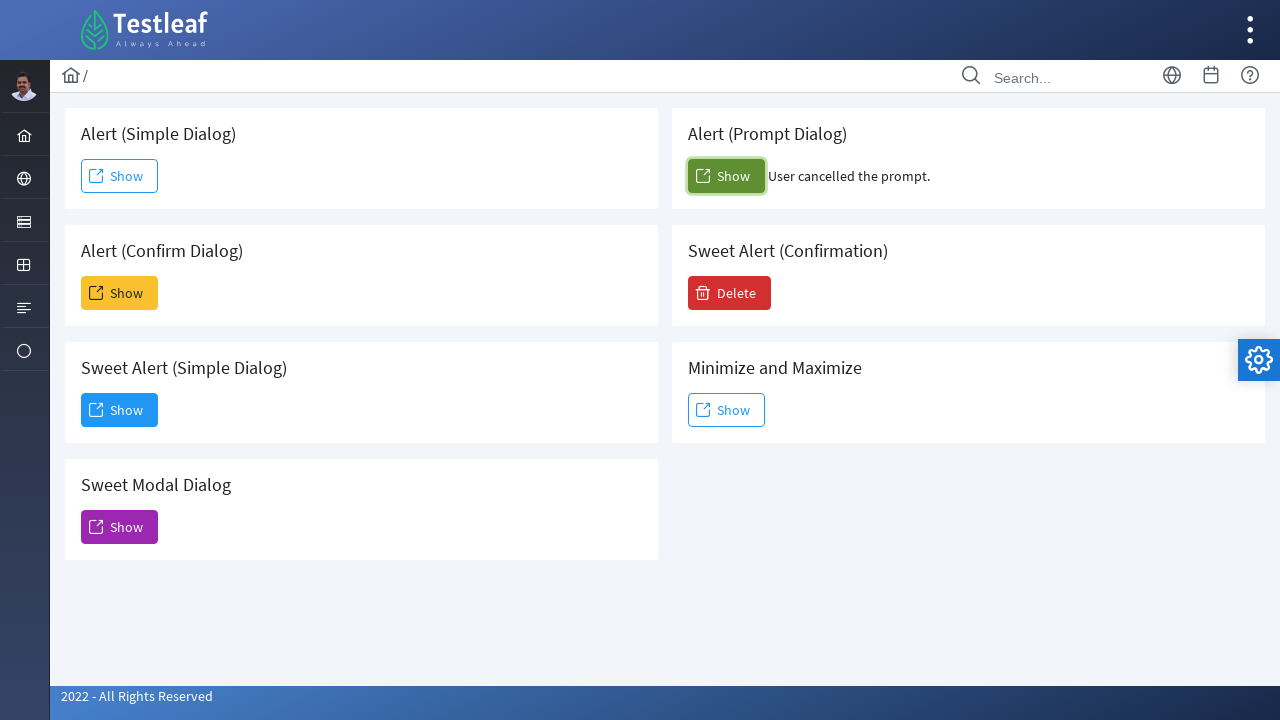

Set up dialog handler to accept prompt with text 'manimozhi'
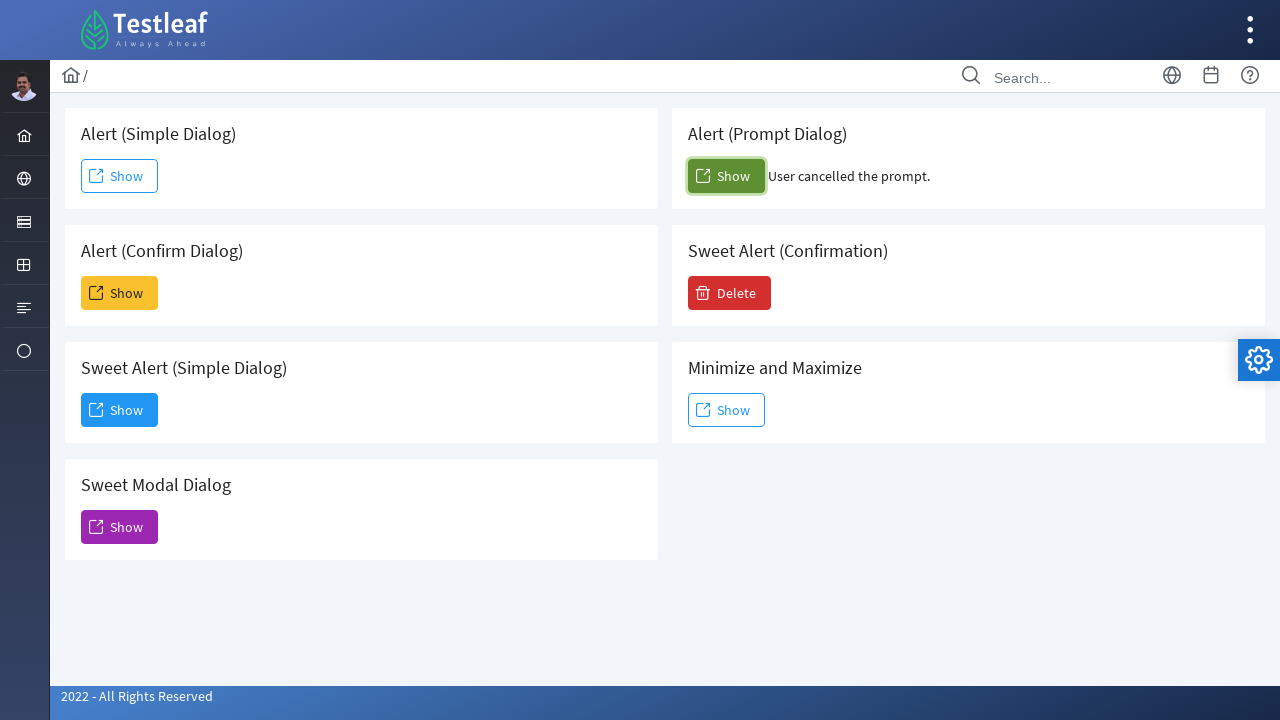

Clicked 'Show' button again to trigger prompt alert with handler at (726, 176) on (//span[text()='Show'])[5]
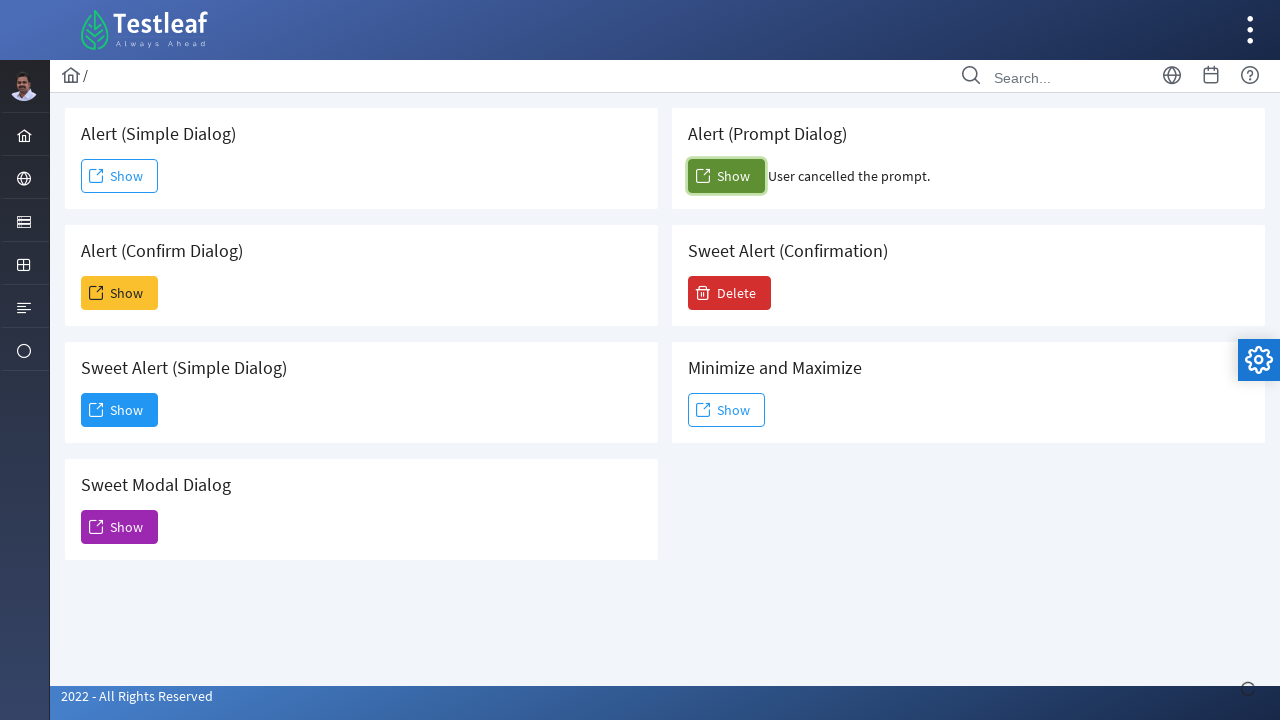

Retrieved result message: User cancelled the prompt.
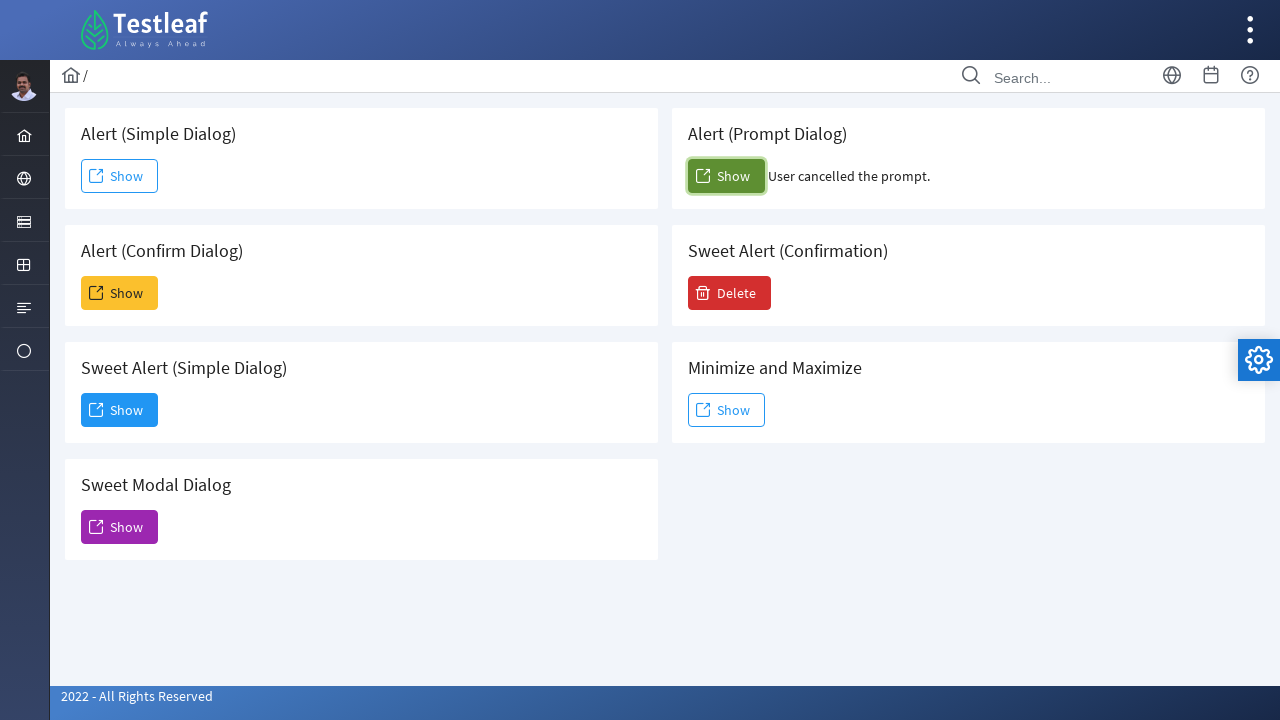

Printed result message to console
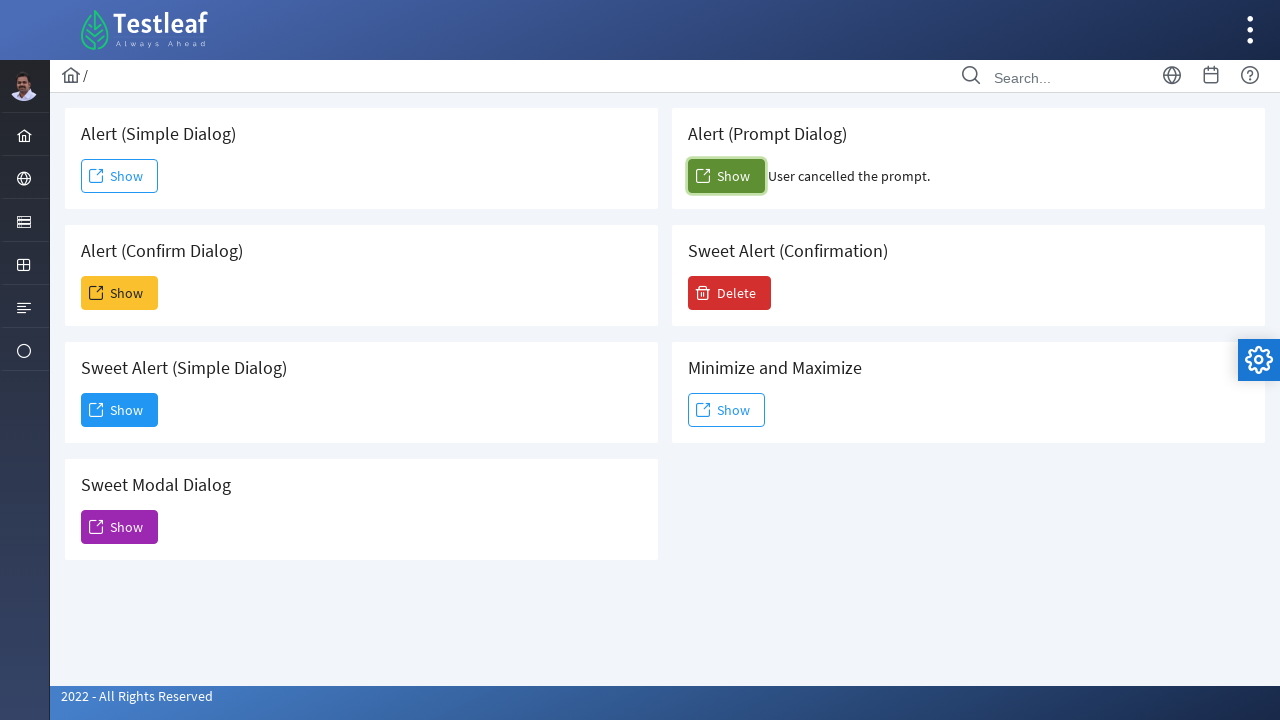

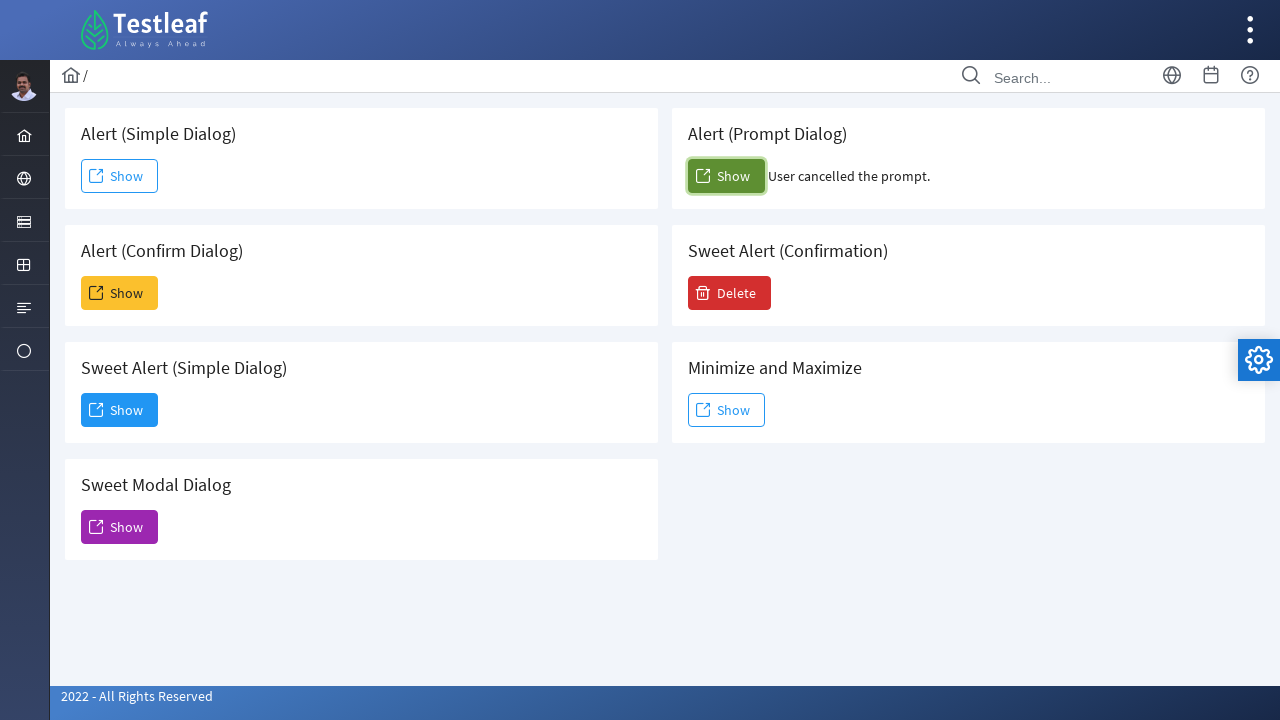